Opens the Veeam Russia homepage and checks that the browser console does not contain severe errors

Starting URL: https://www.veeam.com/ru

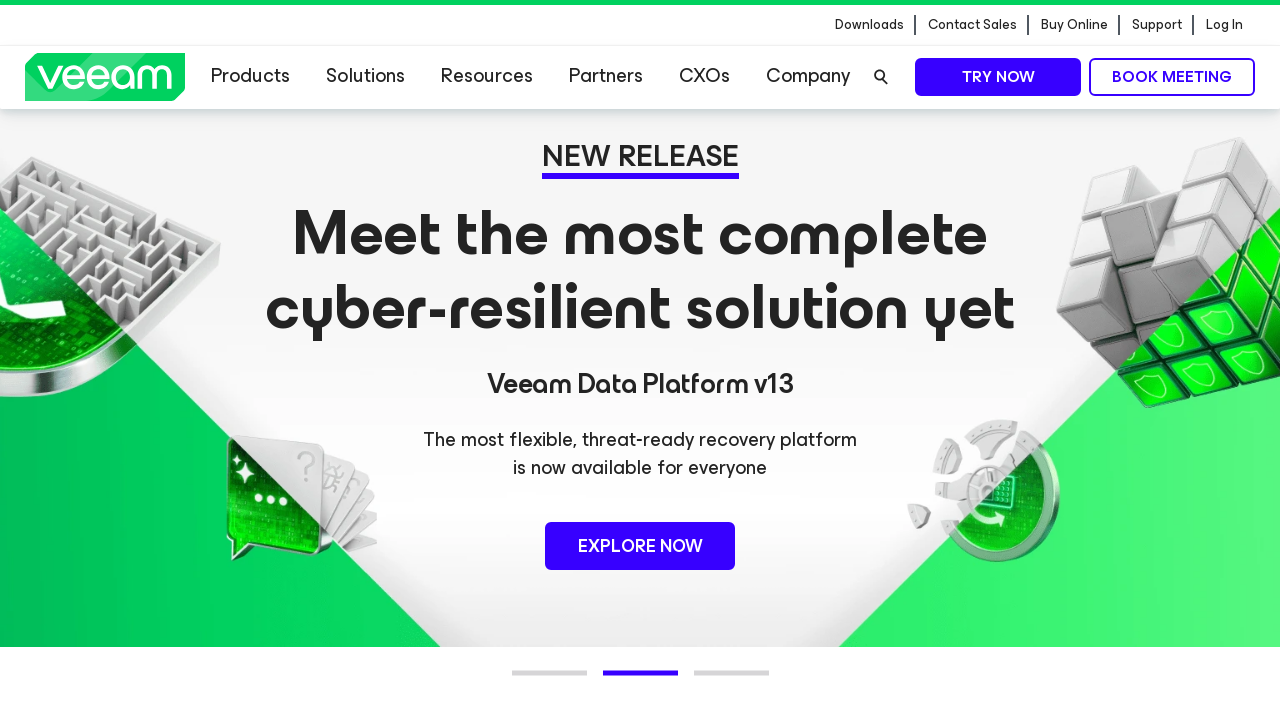

Set up console message listener to capture errors
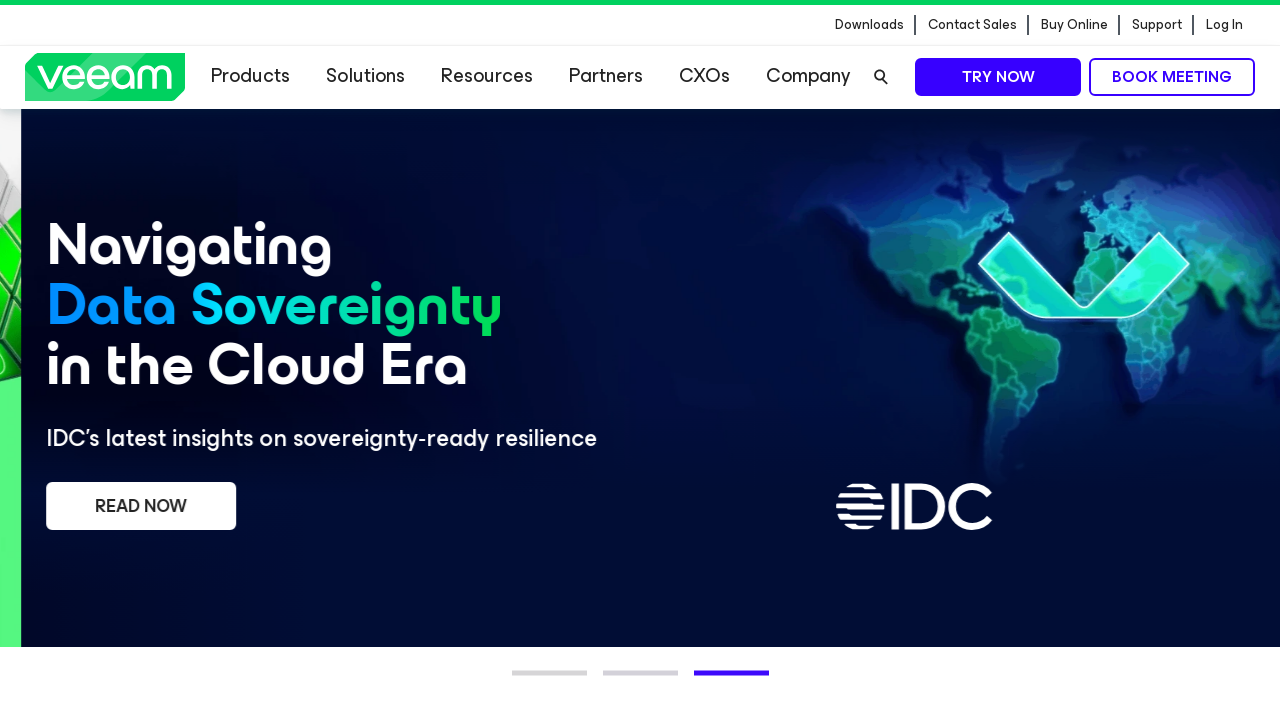

Reloaded the Veeam Russia homepage
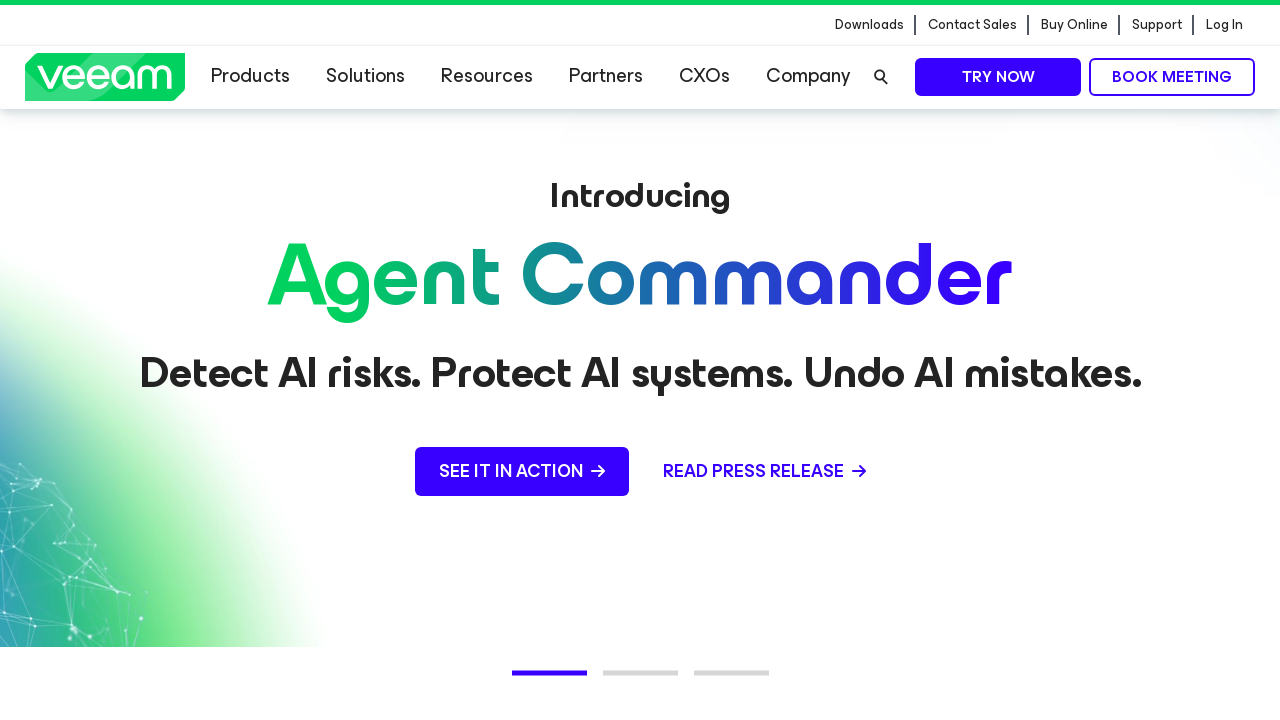

Waited for page to reach network idle state
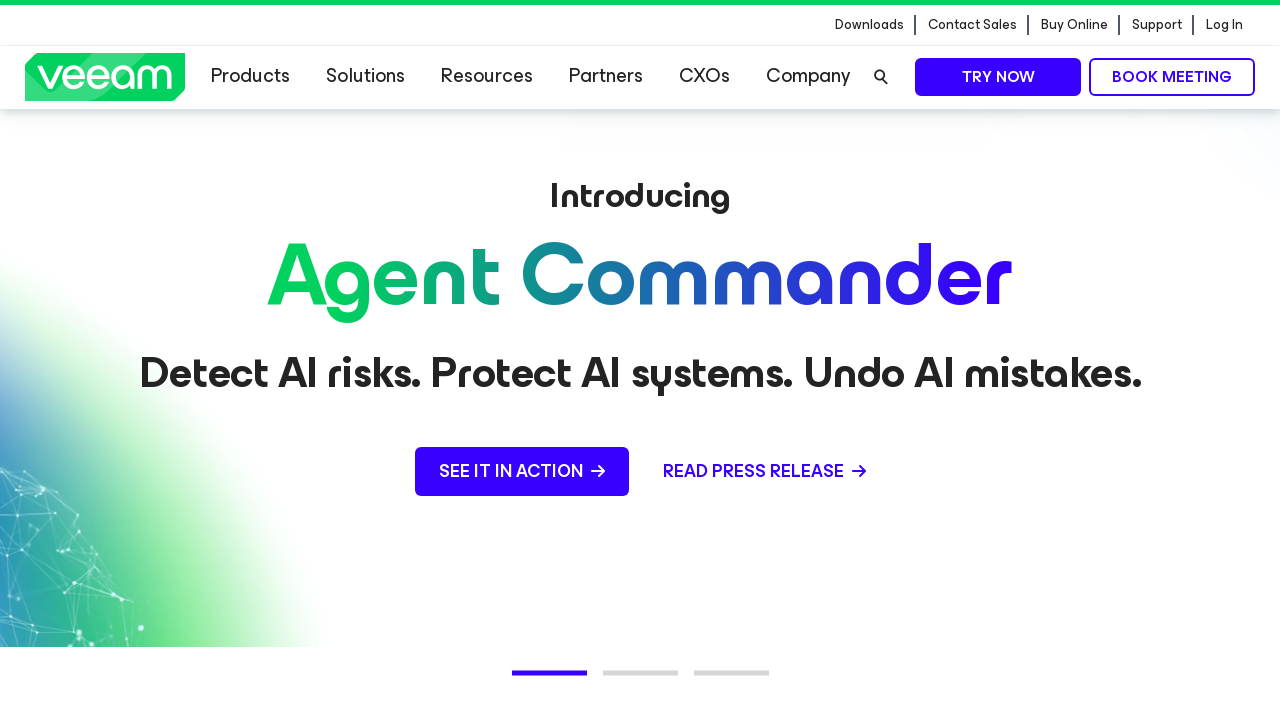

Verified that browser console contains no SEVERE errors
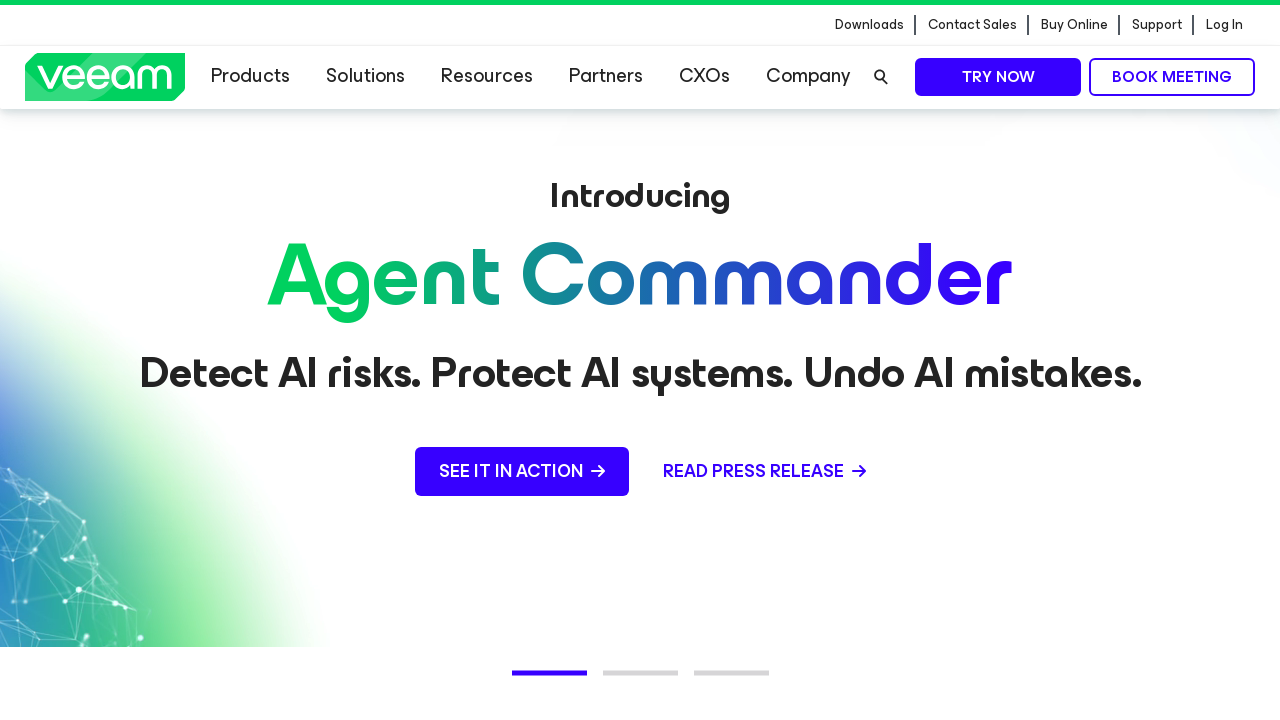

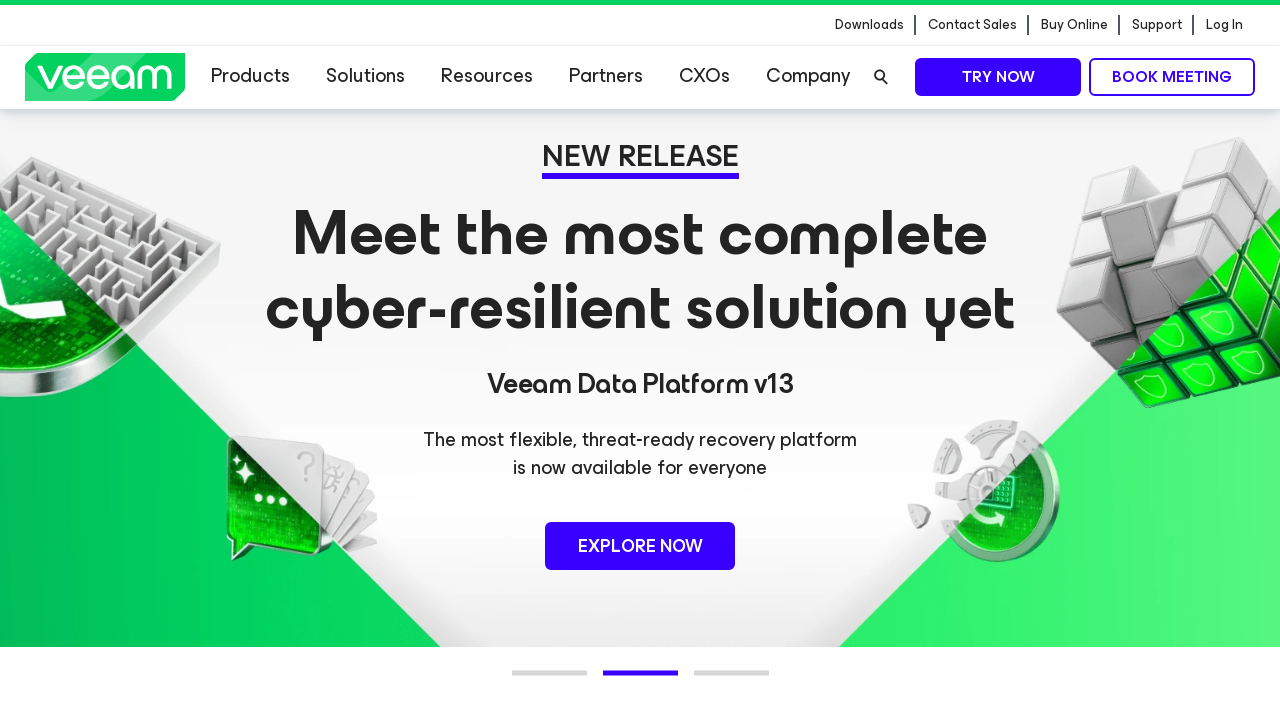